Demonstrates multi-tab browser handling by opening the OpenCart website, then opening a new tab and navigating to the OrangeHRM demo site.

Starting URL: https://www.opencart.com/

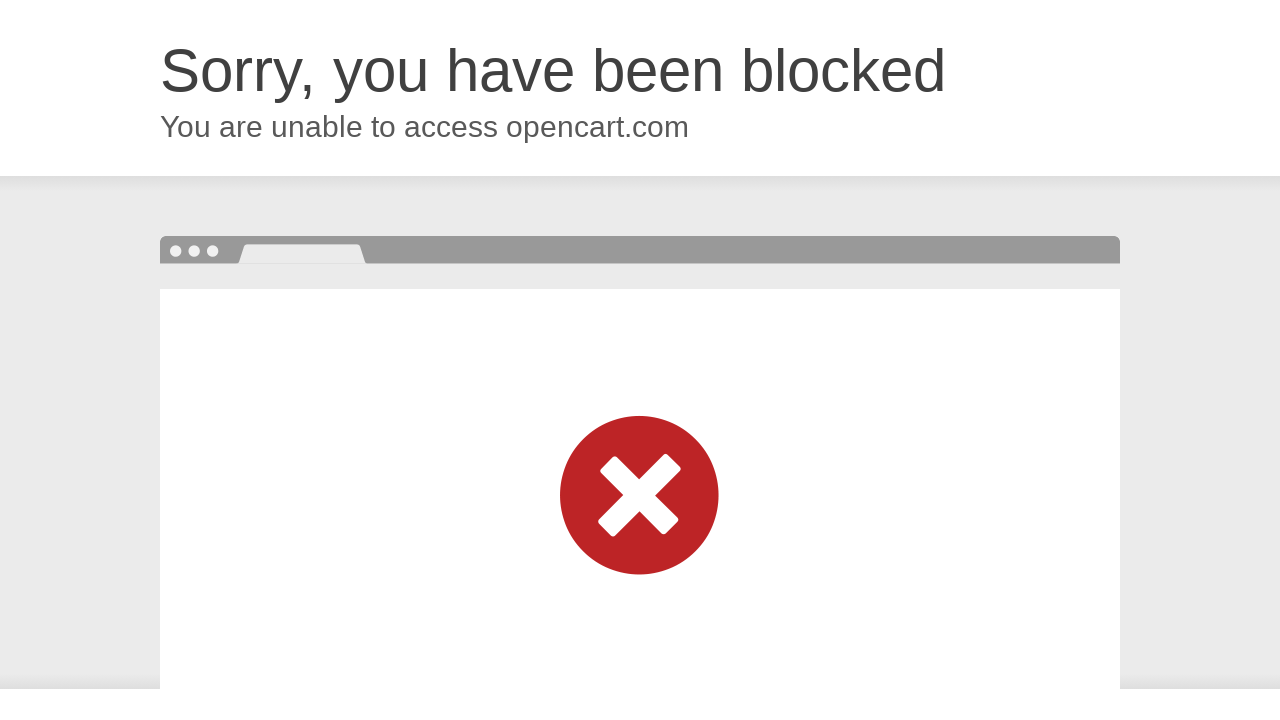

Opened a new browser tab
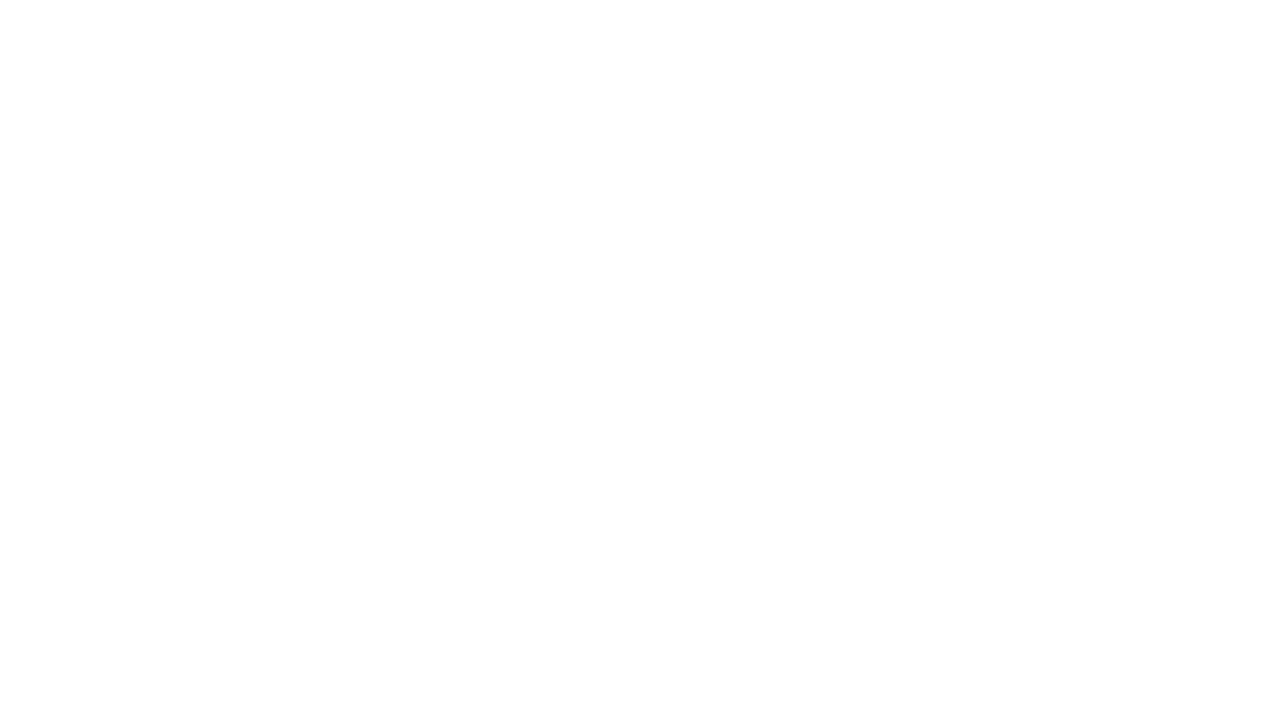

Navigated to OrangeHRM demo site in new tab
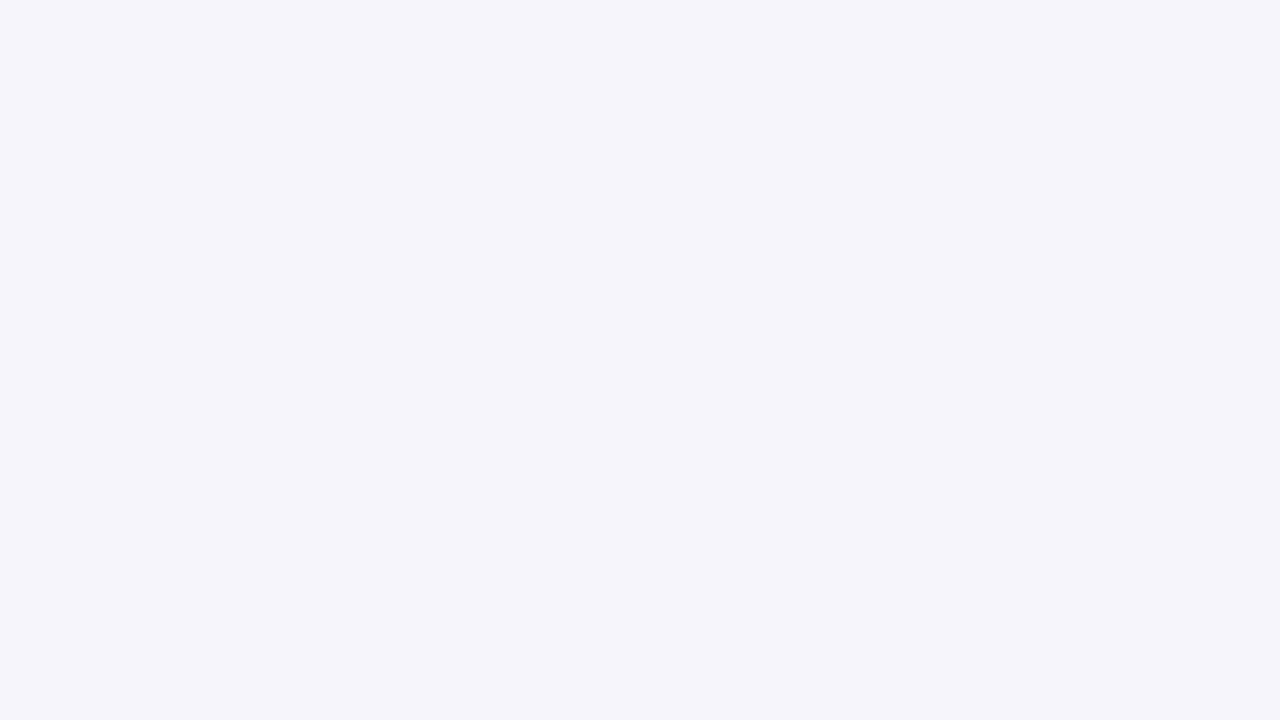

OrangeHRM demo page DOM content loaded
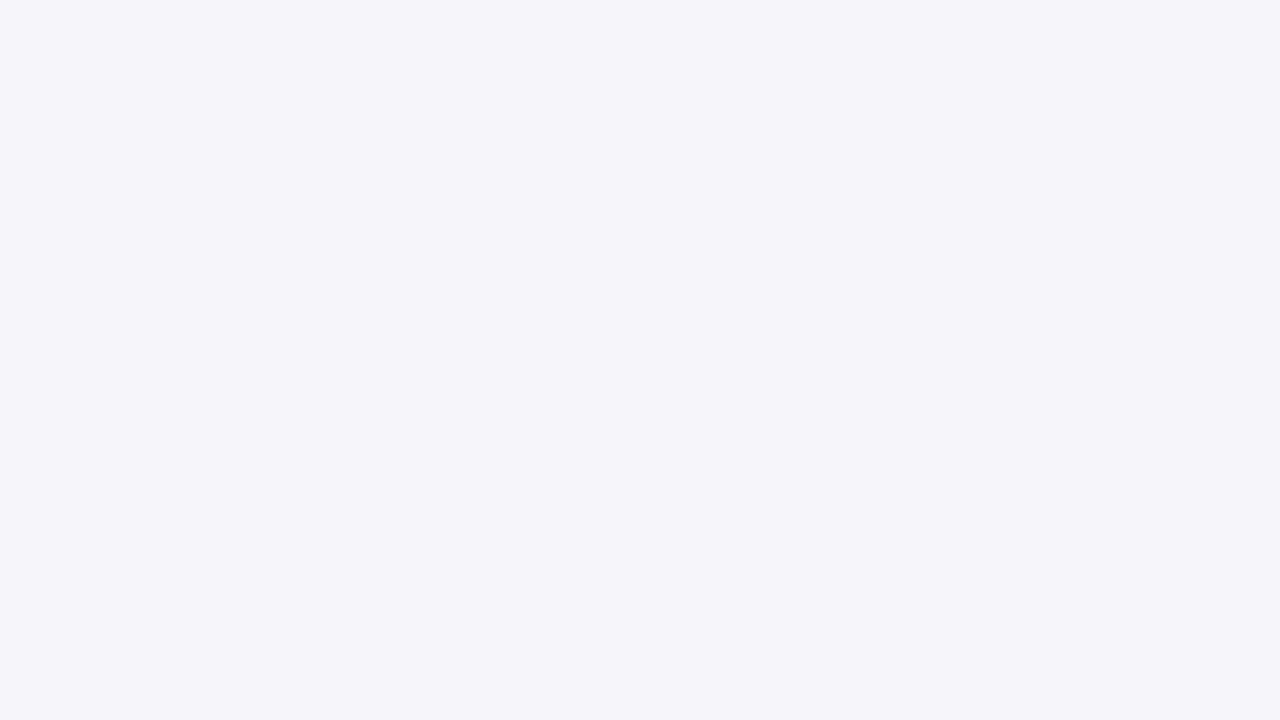

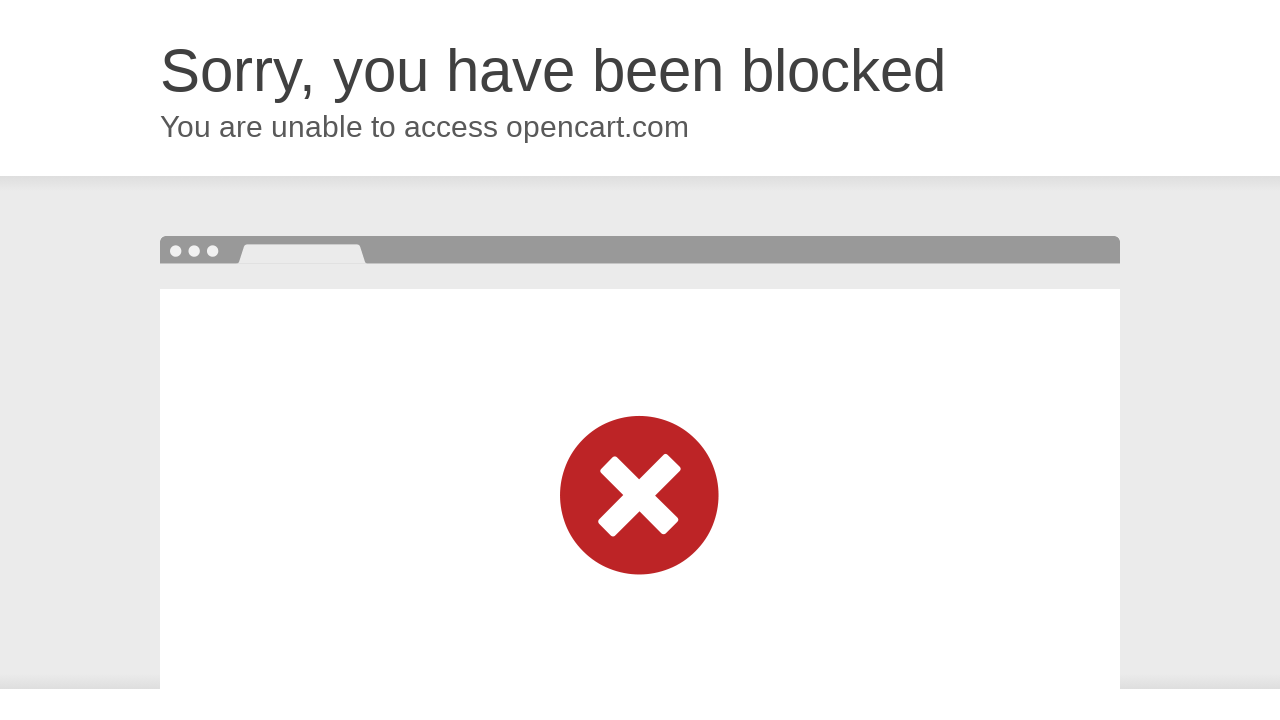